Tests web table interaction by clicking on the "Due" column header twice to sort by highest debt

Starting URL: https://the-internet.herokuapp.com/tables

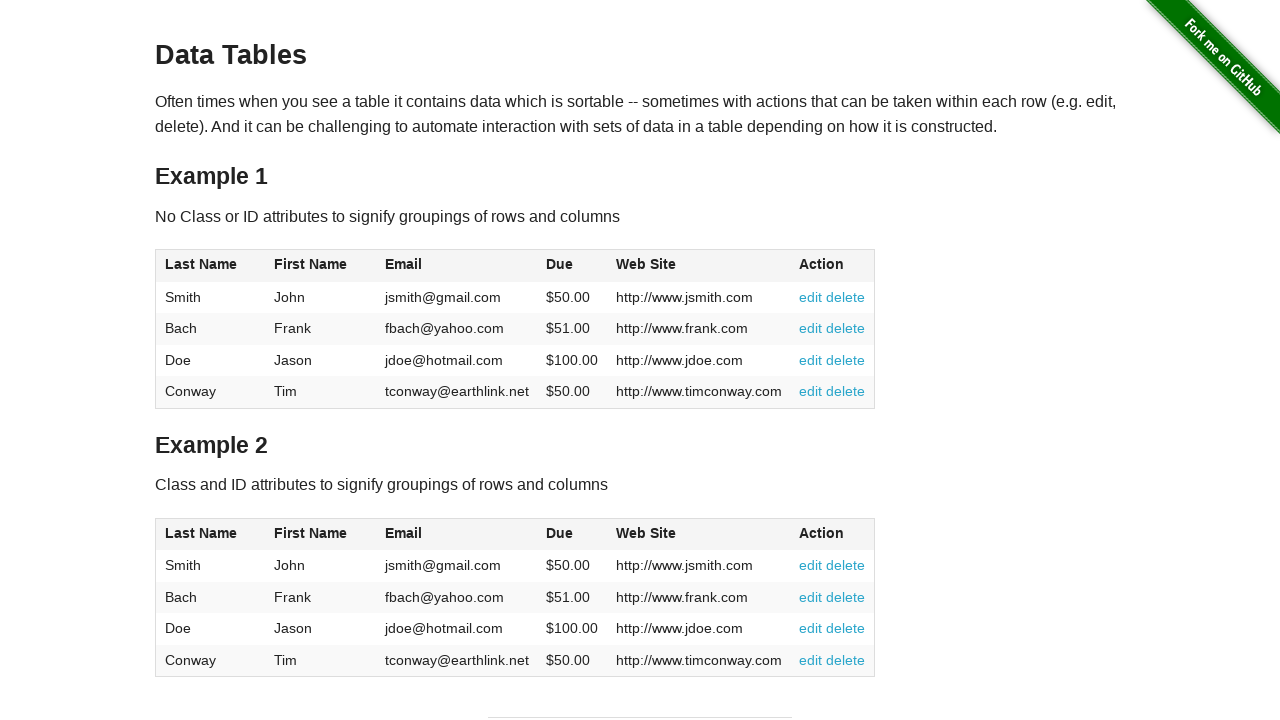

Waited for table element to load
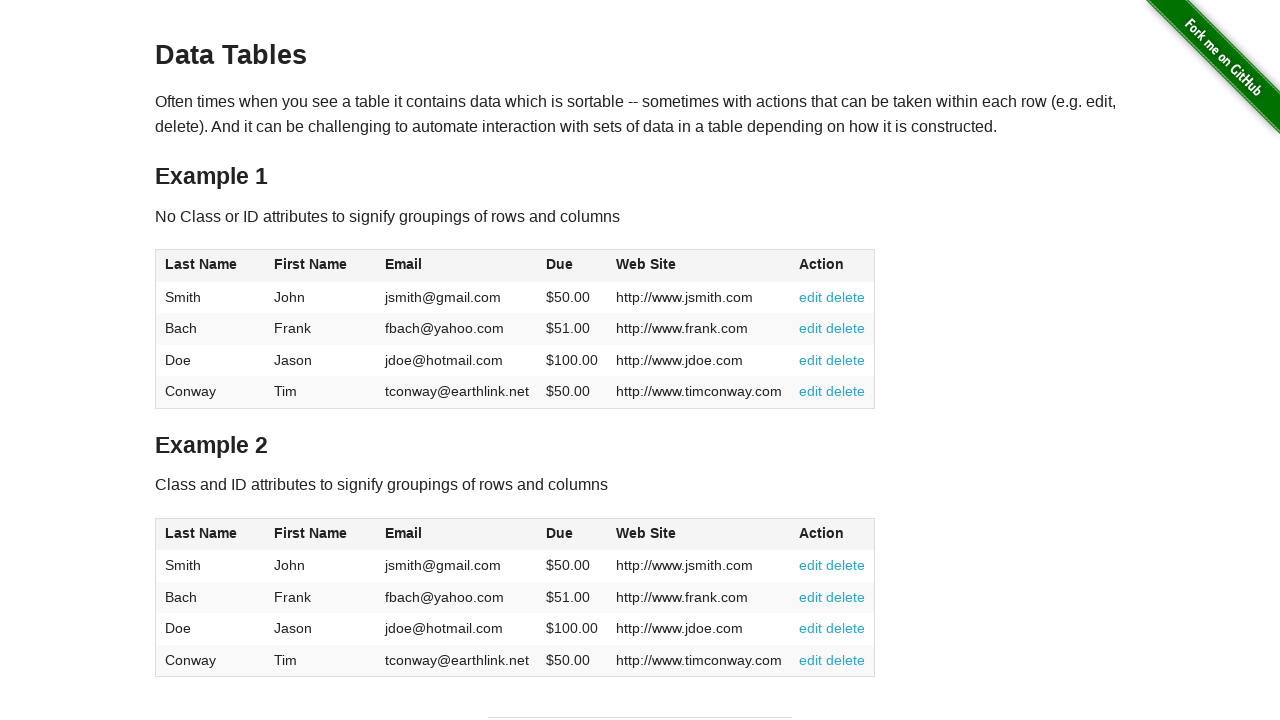

Located the 'Due' column header (4th column) in the first table
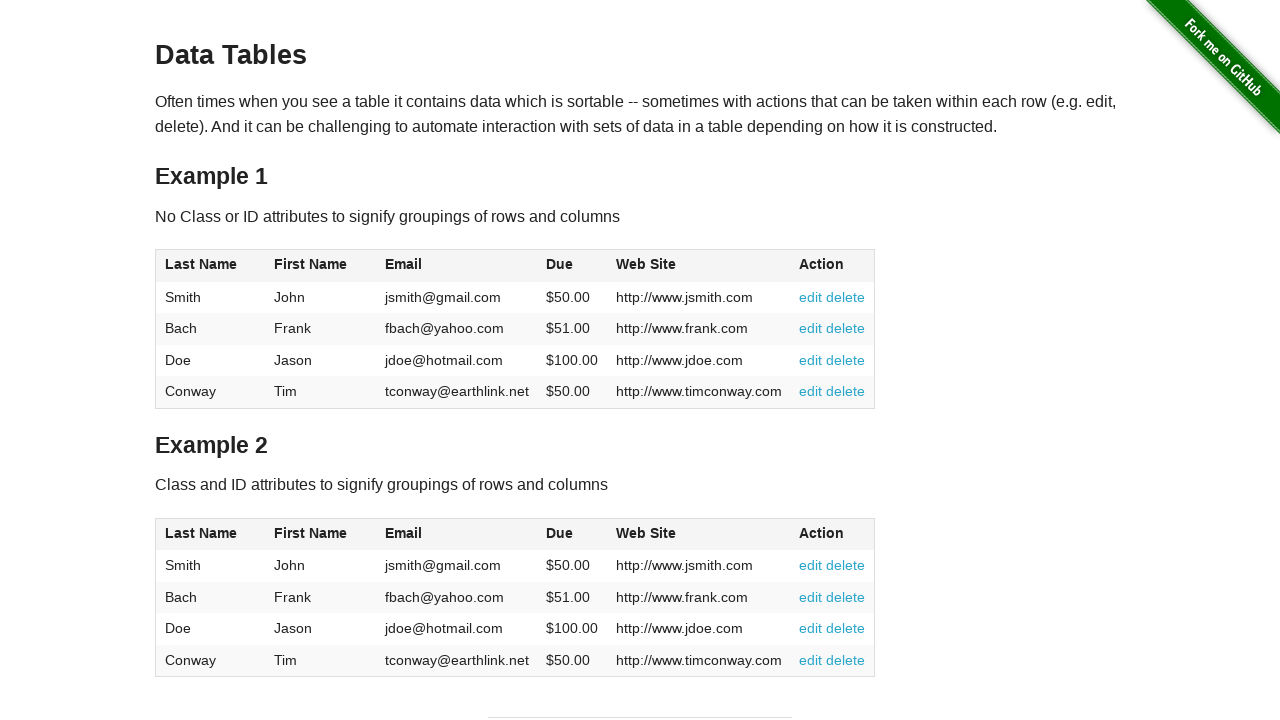

Clicked 'Due' column header for first sort at (572, 266) on table >> nth=0 >> thead th >> nth=3
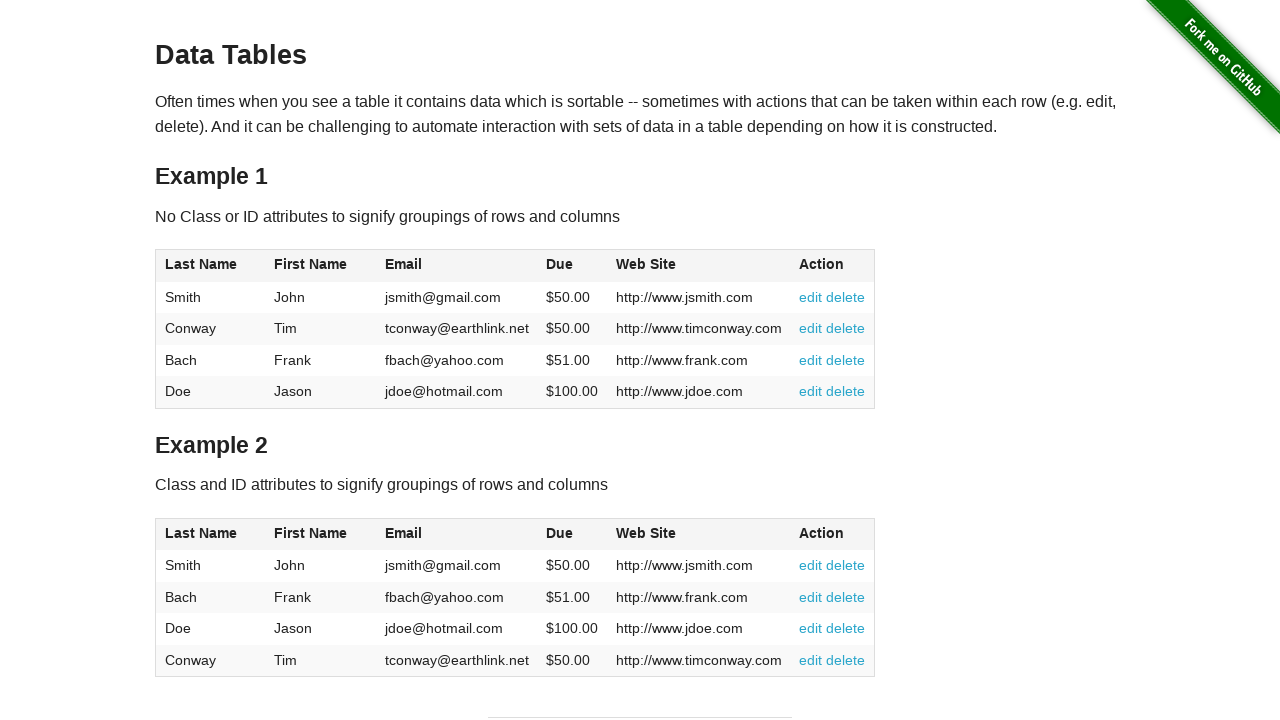

Clicked 'Due' column header for second sort (descending order) at (572, 266) on table >> nth=0 >> thead th >> nth=3
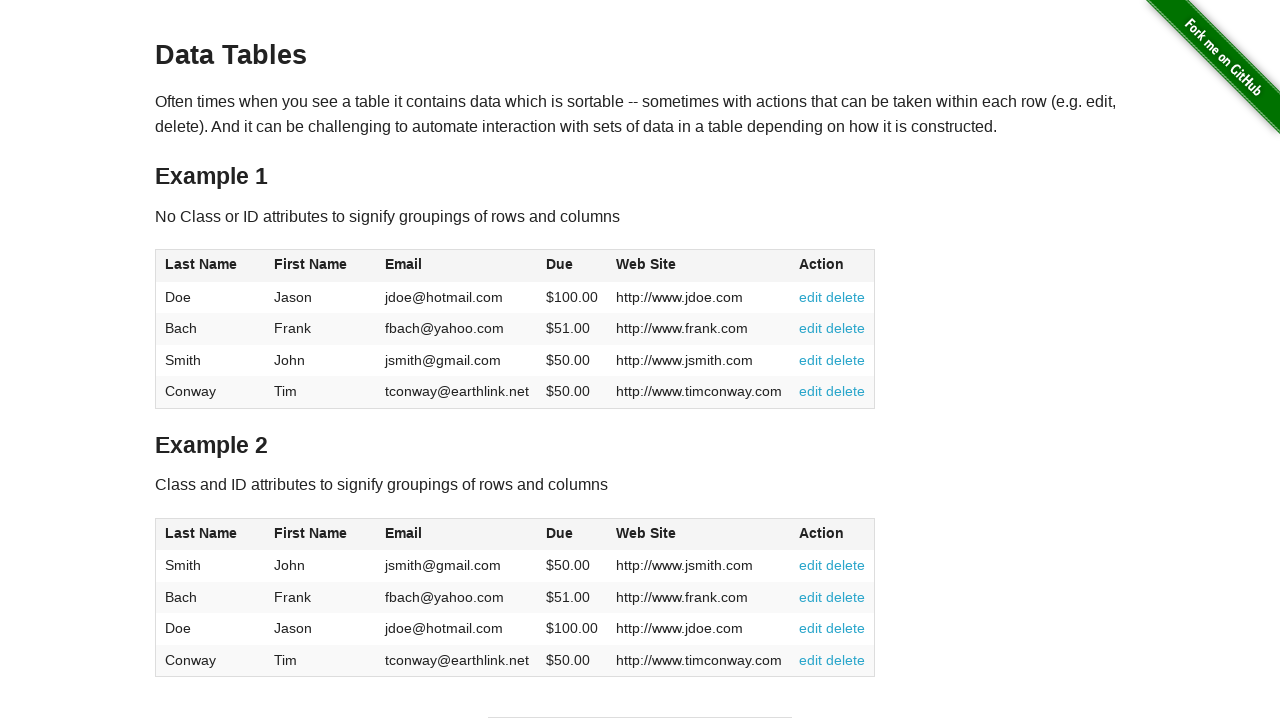

Waited 500ms for sort animation to complete
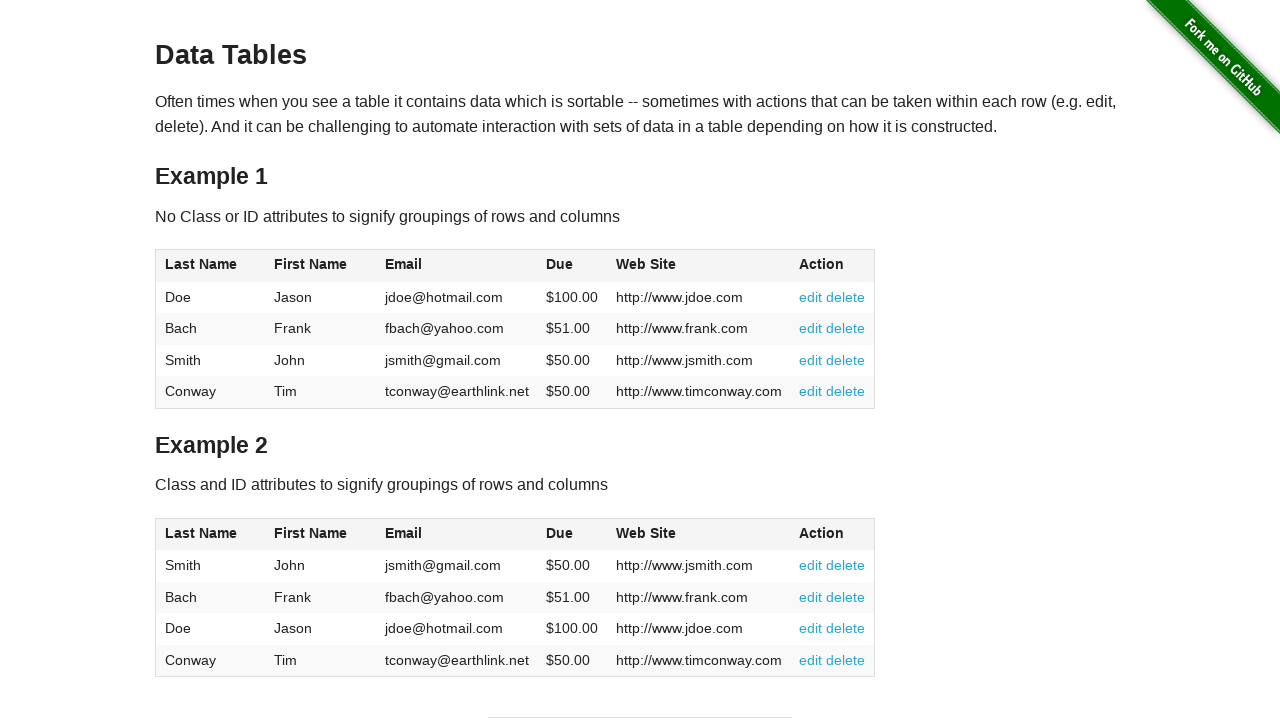

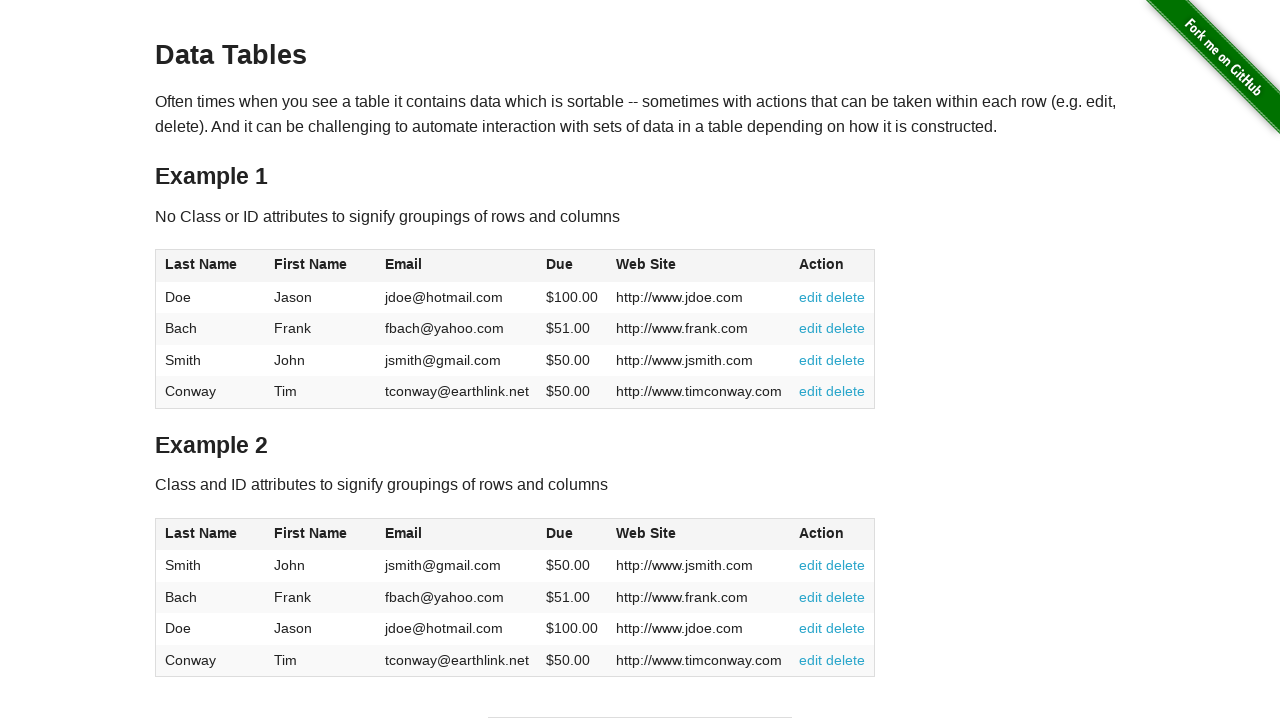